Tests the feedback form submission by filling out all form fields and clicking submit, then verifying the success page loads

Starting URL: http://zero.webappsecurity.com/index.html

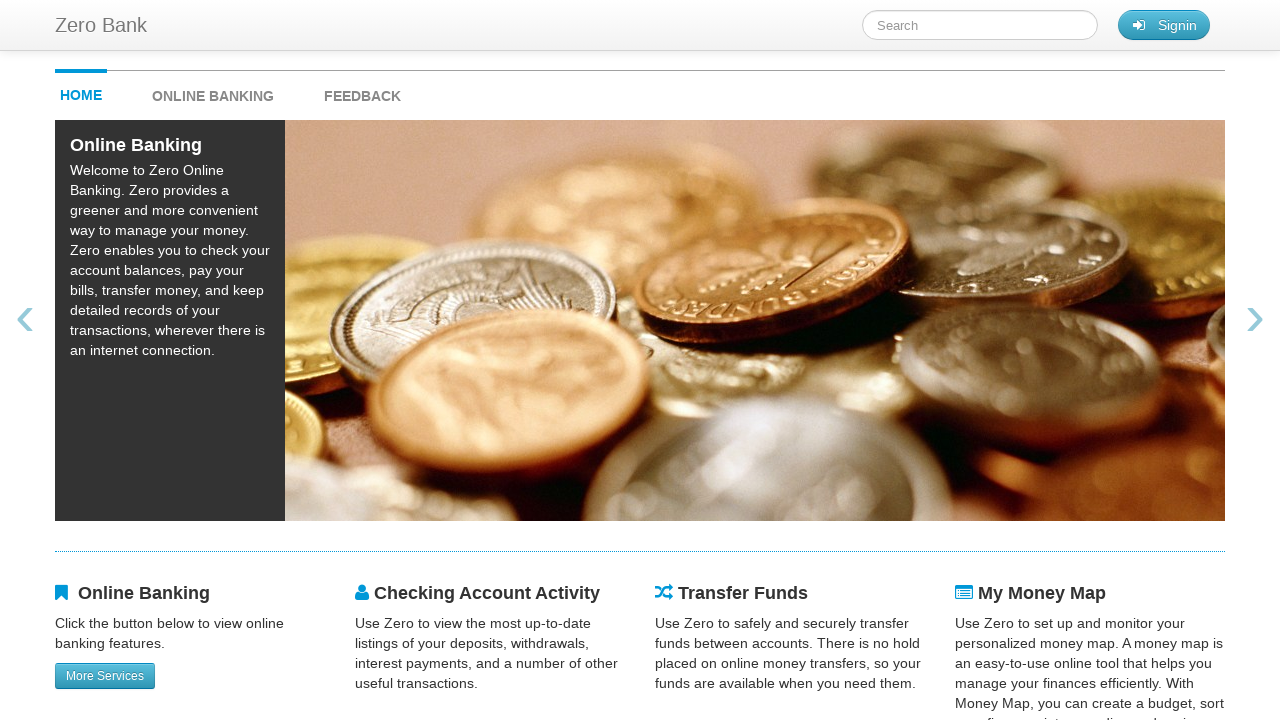

Clicked feedback link to navigate to feedback form at (362, 91) on #feedback
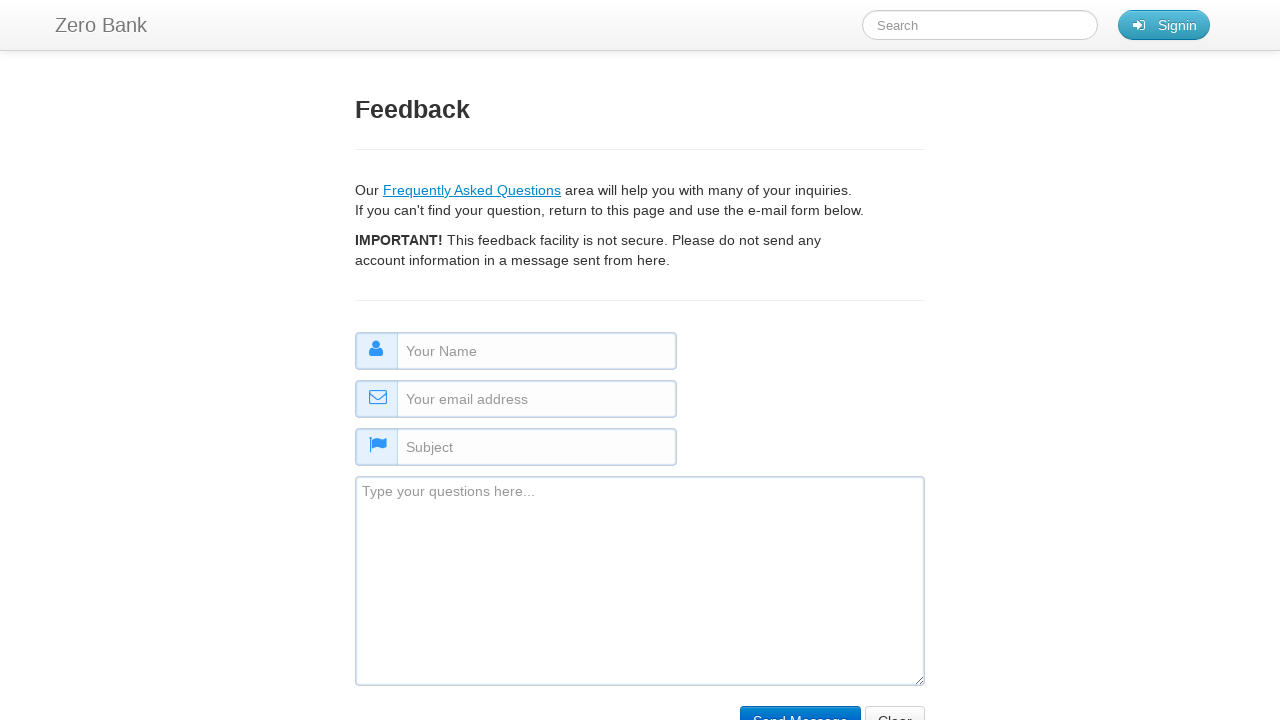

Filled name field with 'Some name' on #name
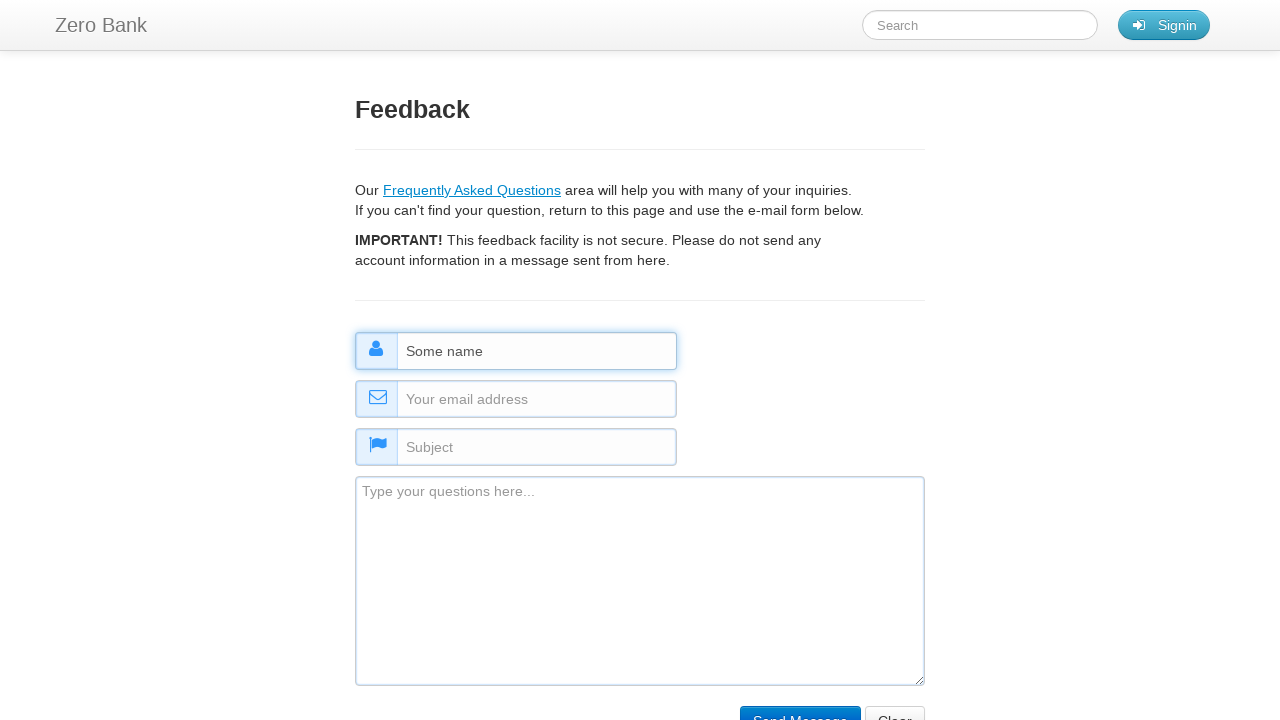

Filled email field with 'Some email@email.com' on #email
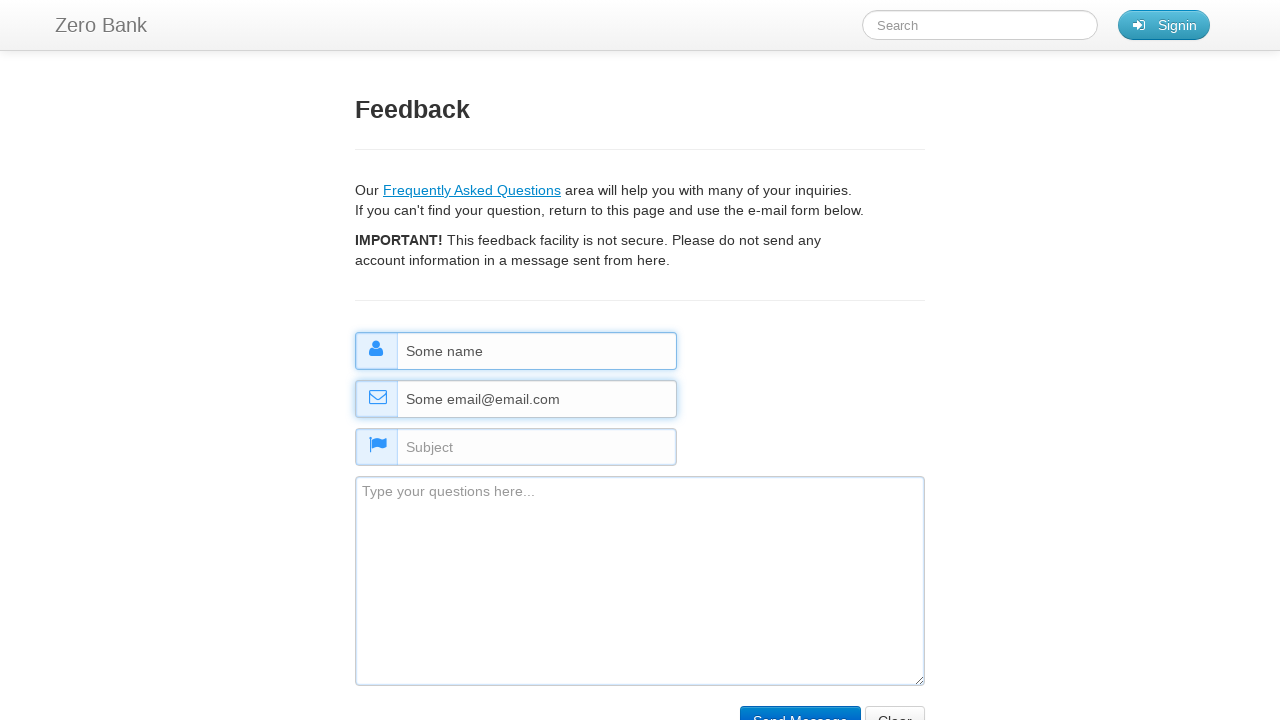

Filled subject field with 'Some subject' on #subject
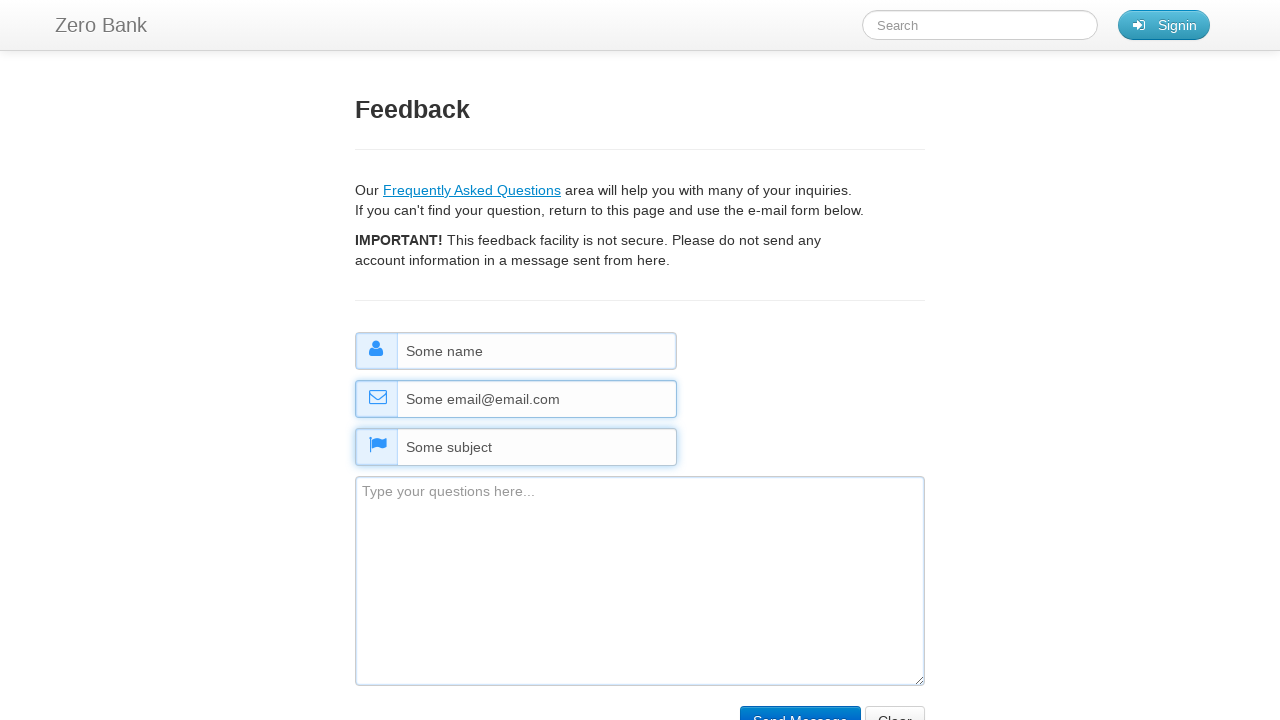

Filled comment field with 'Some nice comment about the application' on #comment
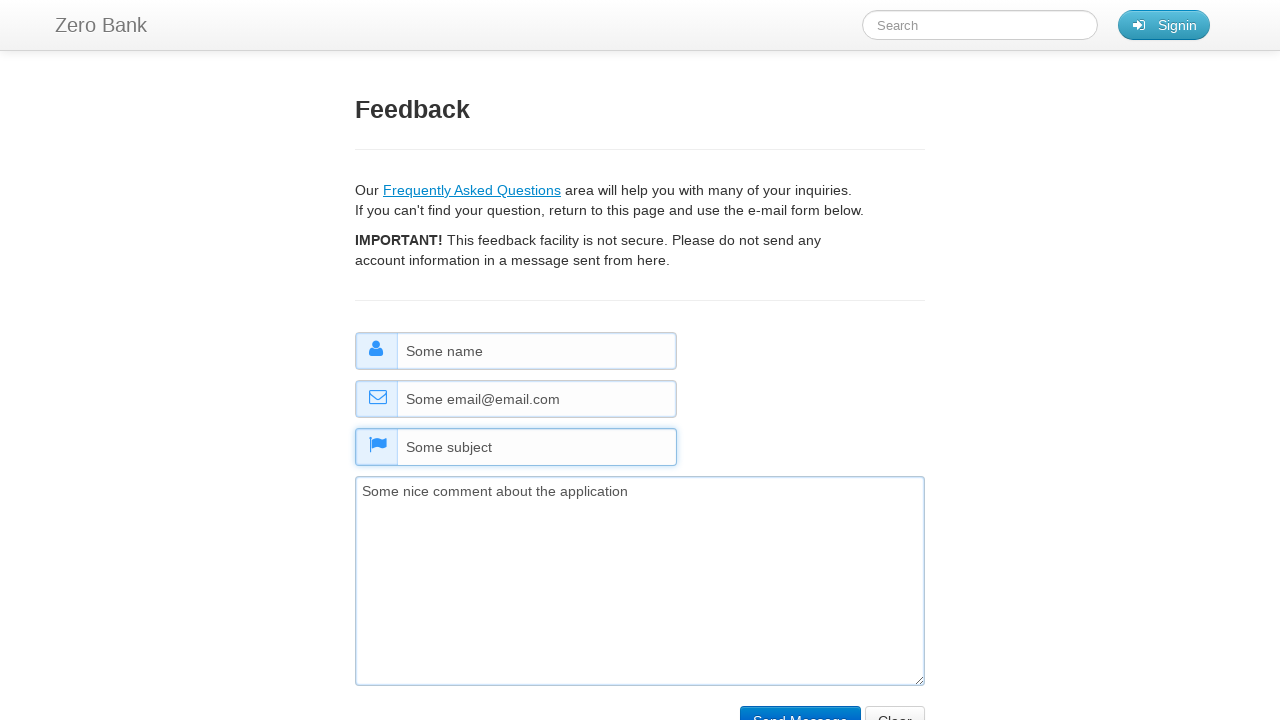

Clicked submit button to submit feedback form at (800, 705) on input[type='submit']
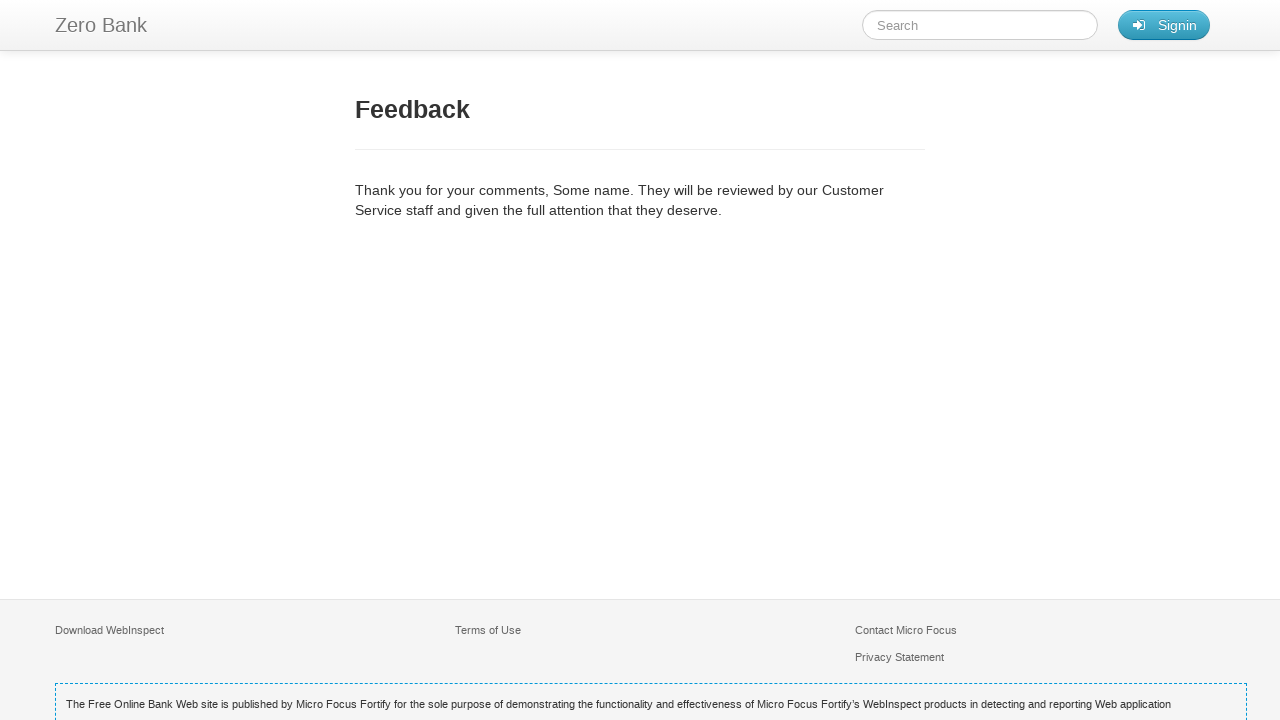

Feedback confirmation page loaded with success message
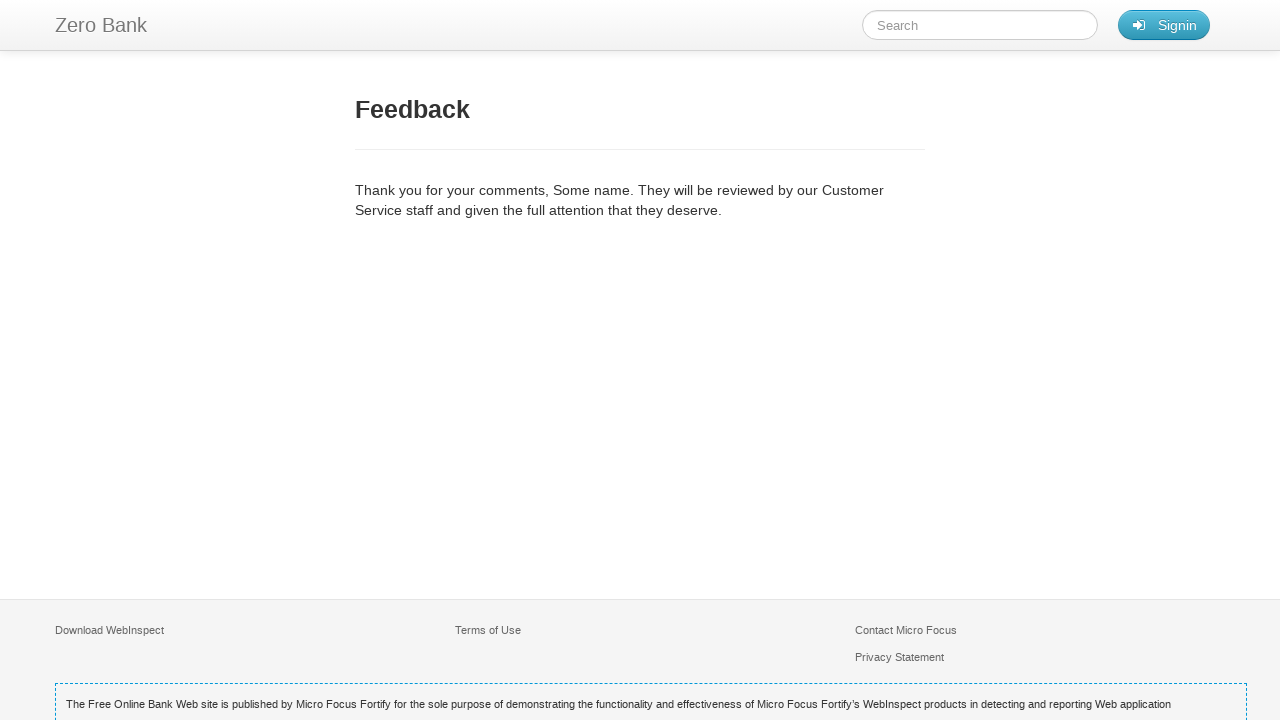

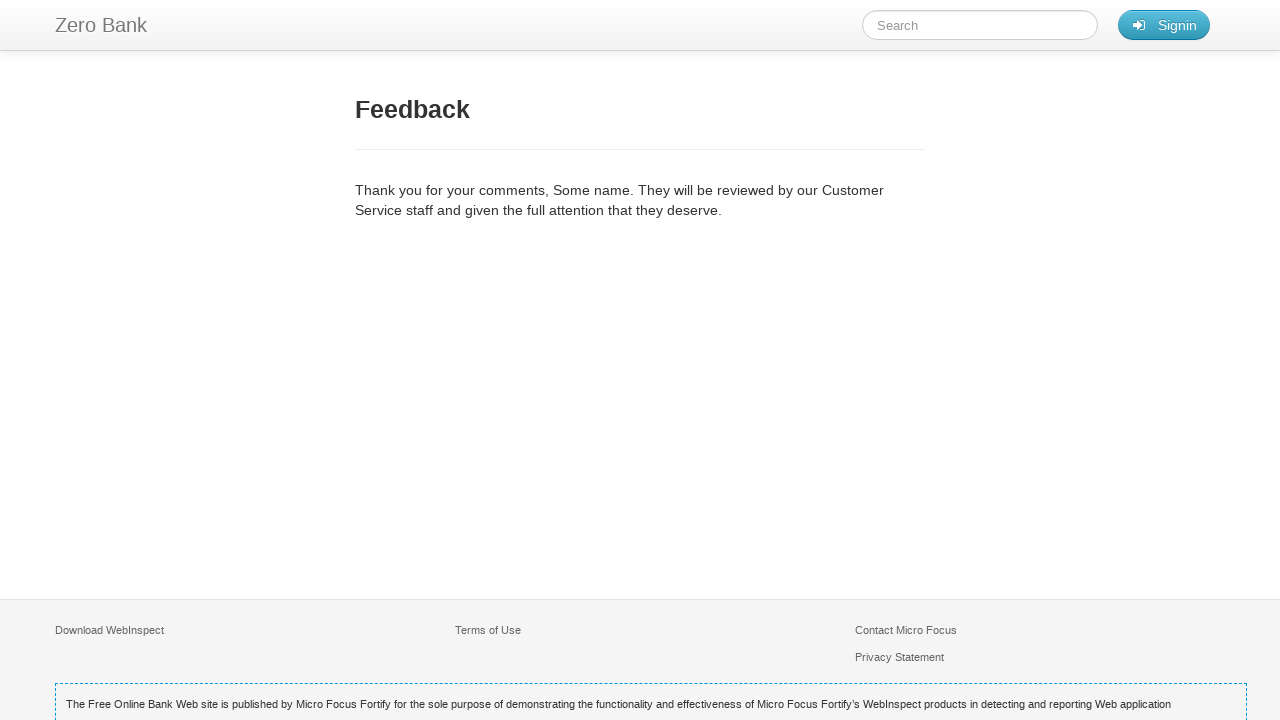